Tests basic JavaScript executor functionality on nopCommerce demo store including generating an alert and refreshing the page

Starting URL: https://demo.nopcommerce.com/

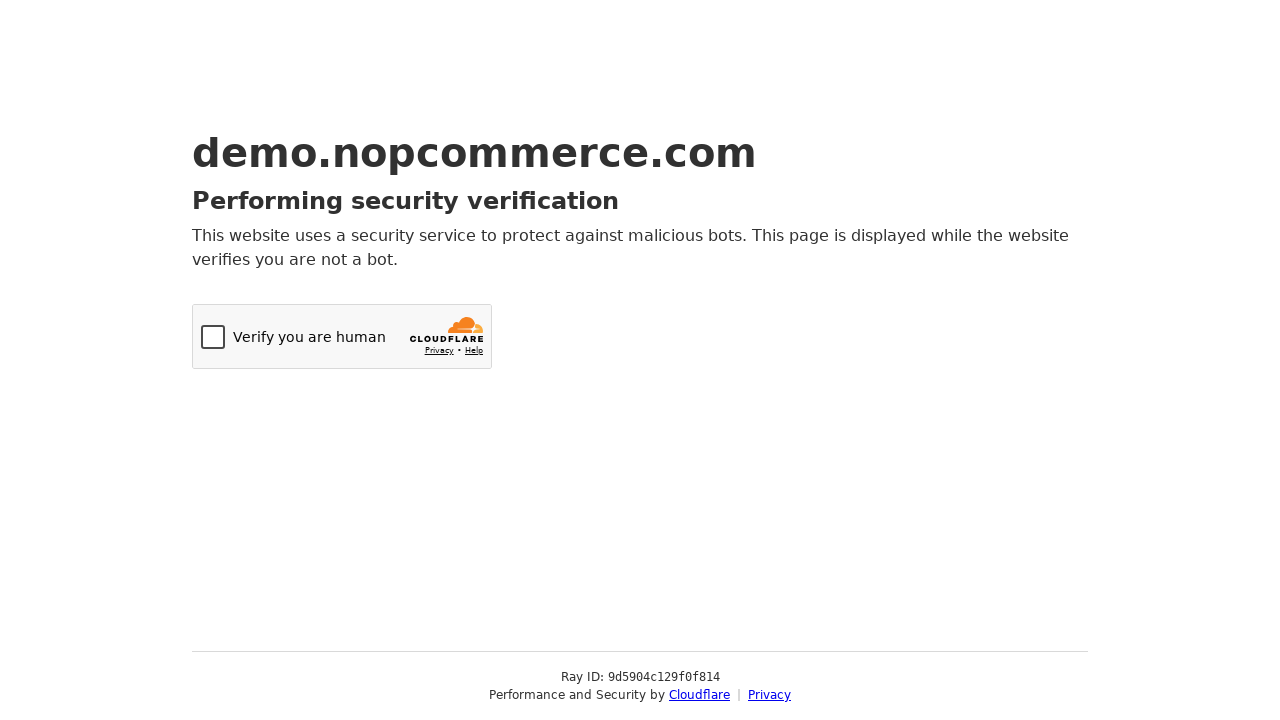

Executed JavaScript to generate an alert dialog
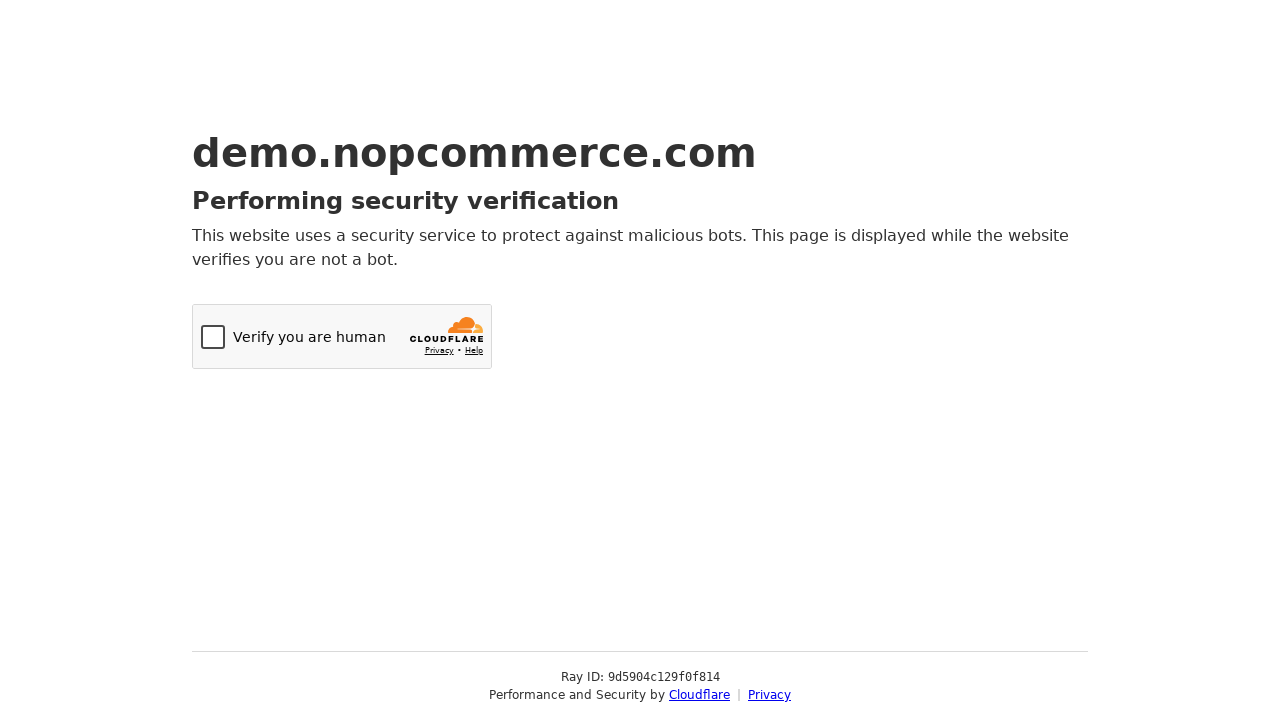

Set up event listener to accept alert dialogs
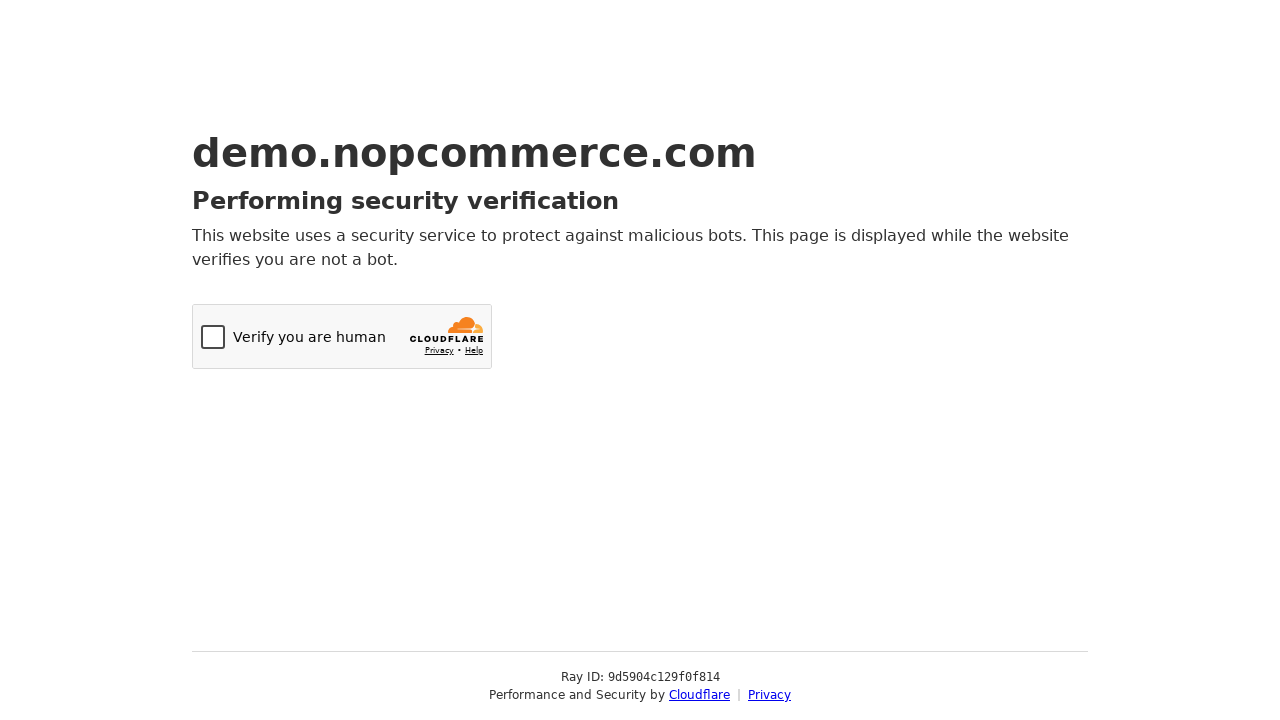

Refreshed the page
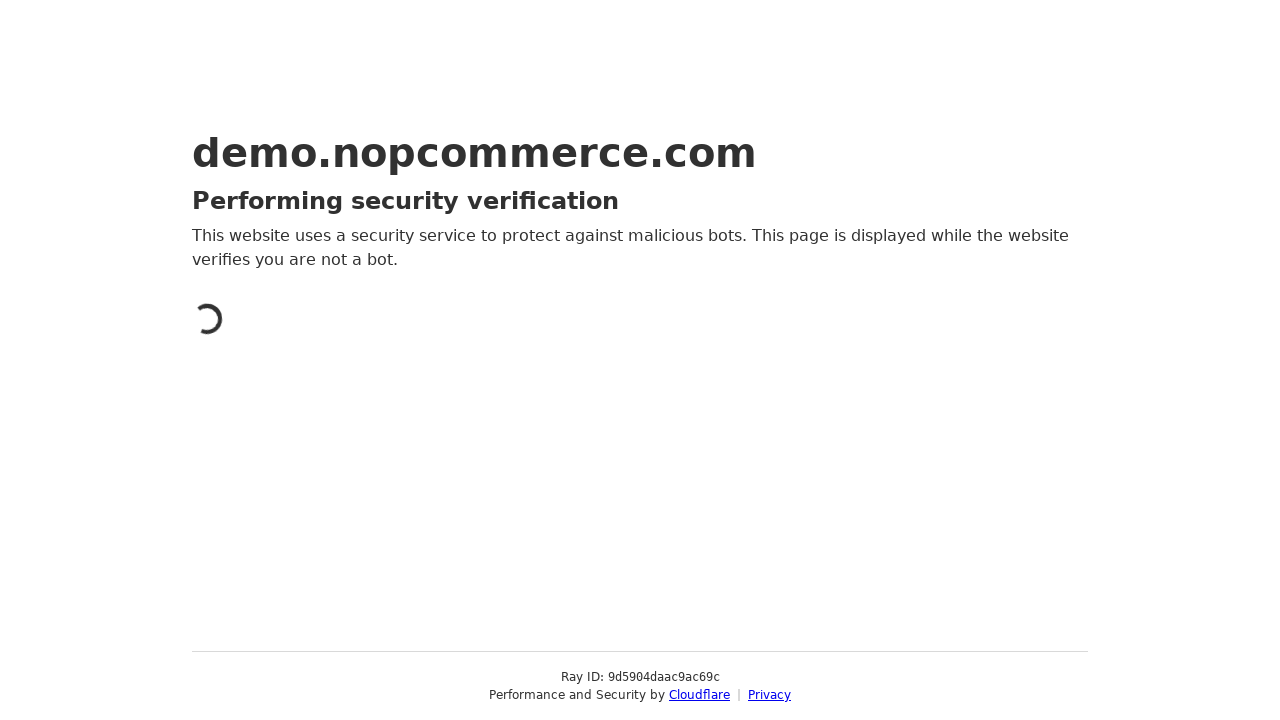

Page fully loaded after refresh (DOM content loaded)
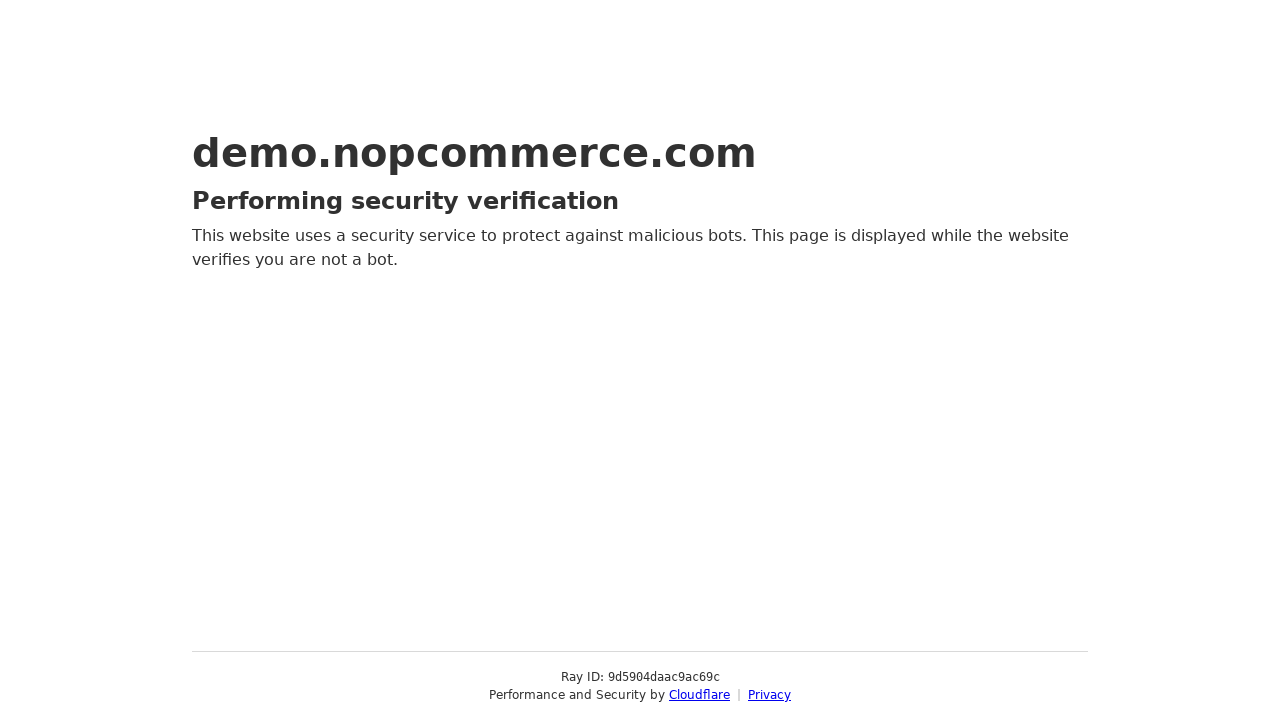

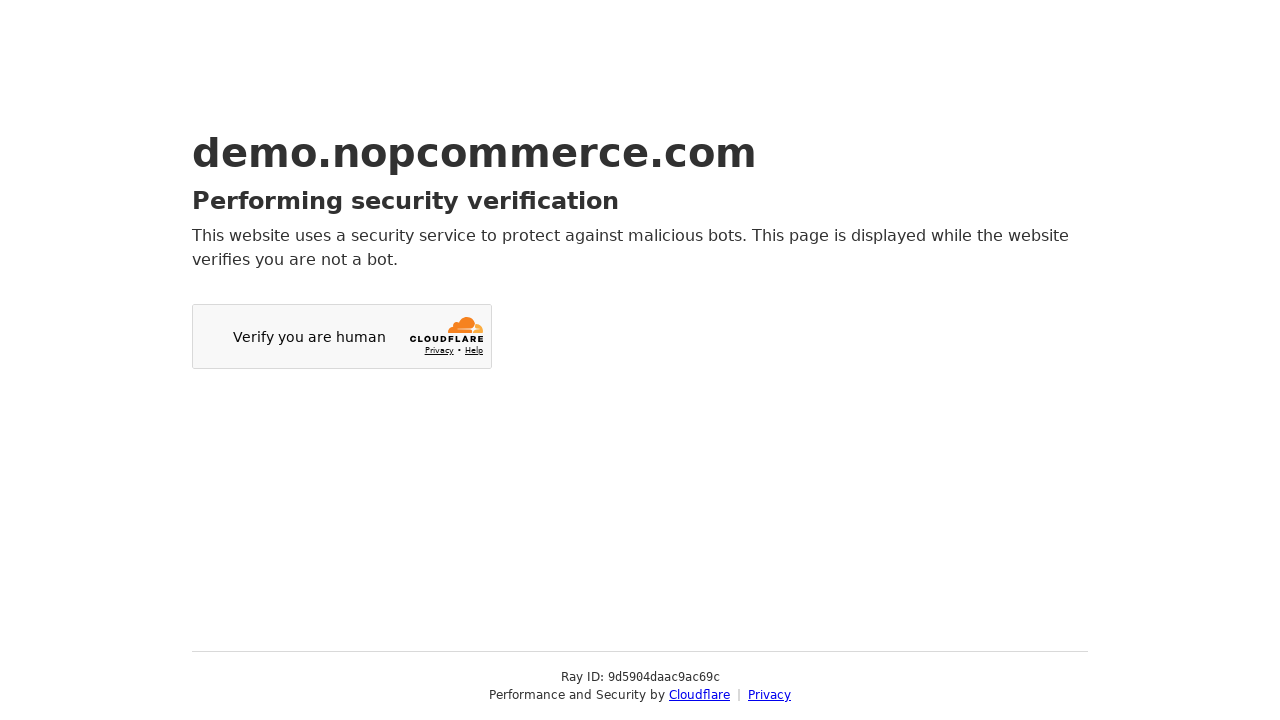